Tests a text box form by filling in user name, email, current address, and permanent address fields, then submitting the form.

Starting URL: https://demoqa.com/text-box

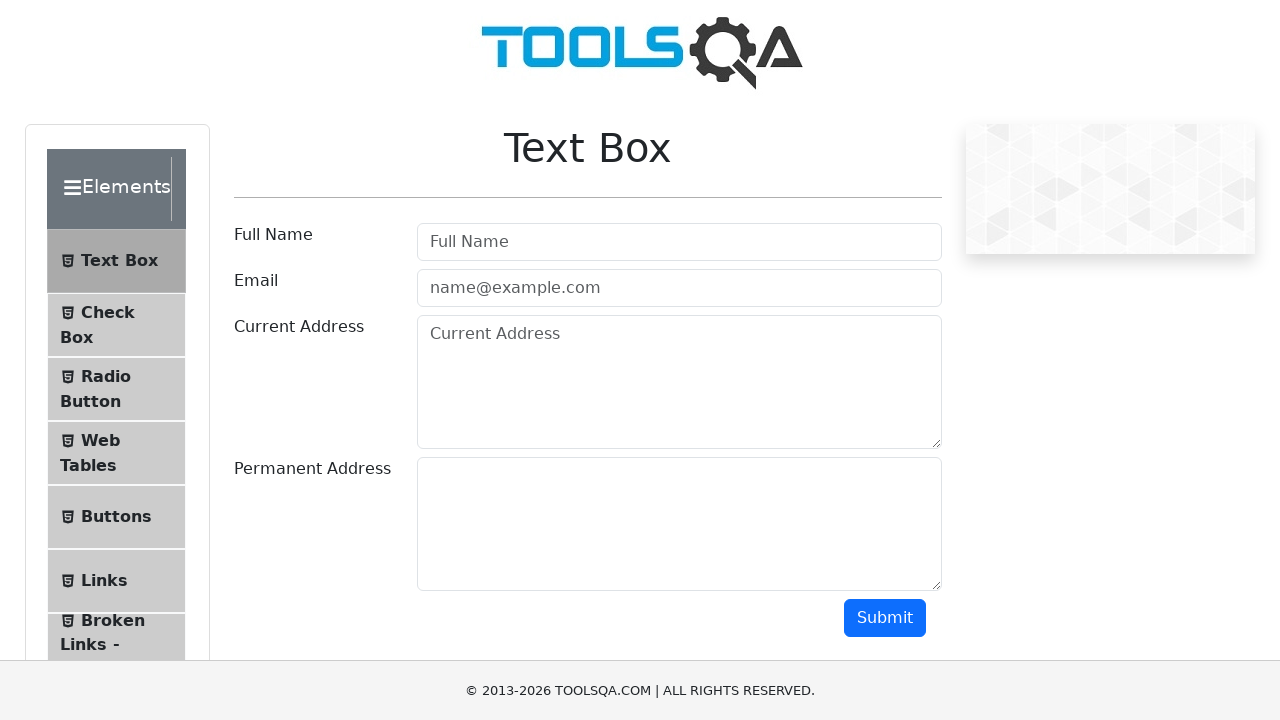

Filled user name field with 'filipp' on #userName
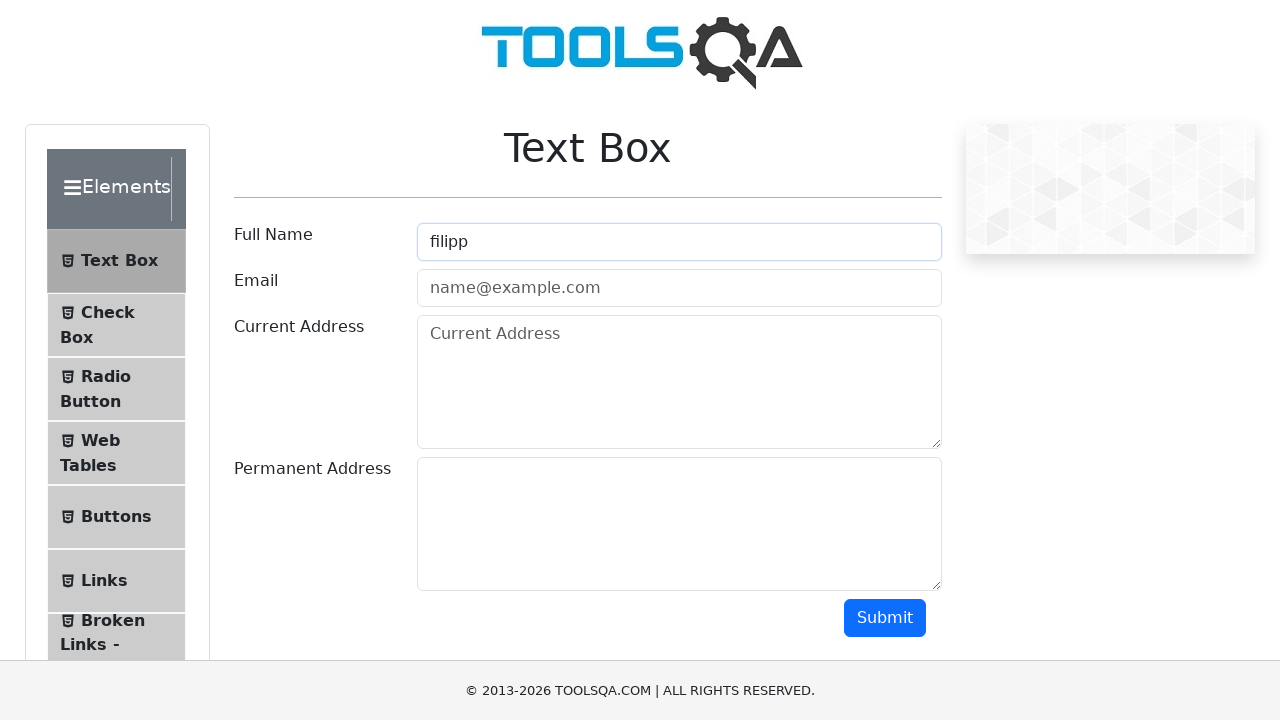

Filled user email field with 'filipp@kotov.ru' on #userEmail
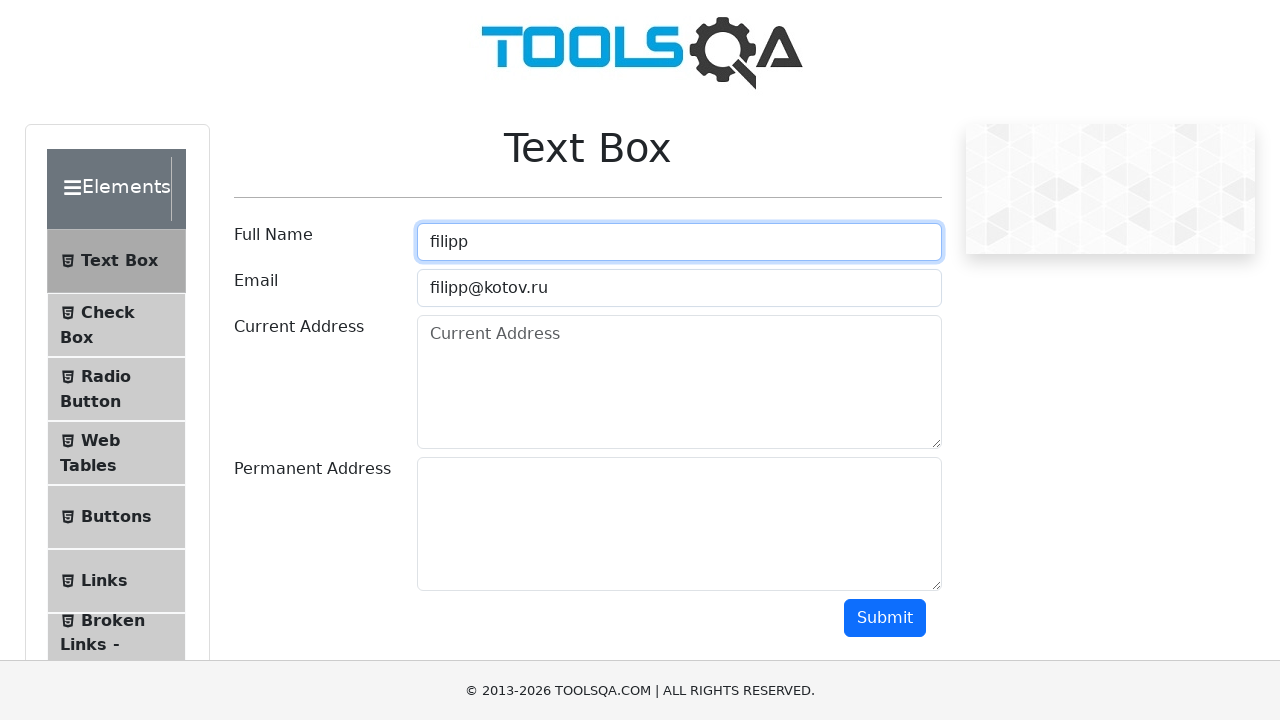

Filled current address field with 'randomStrasse 1' on #currentAddress
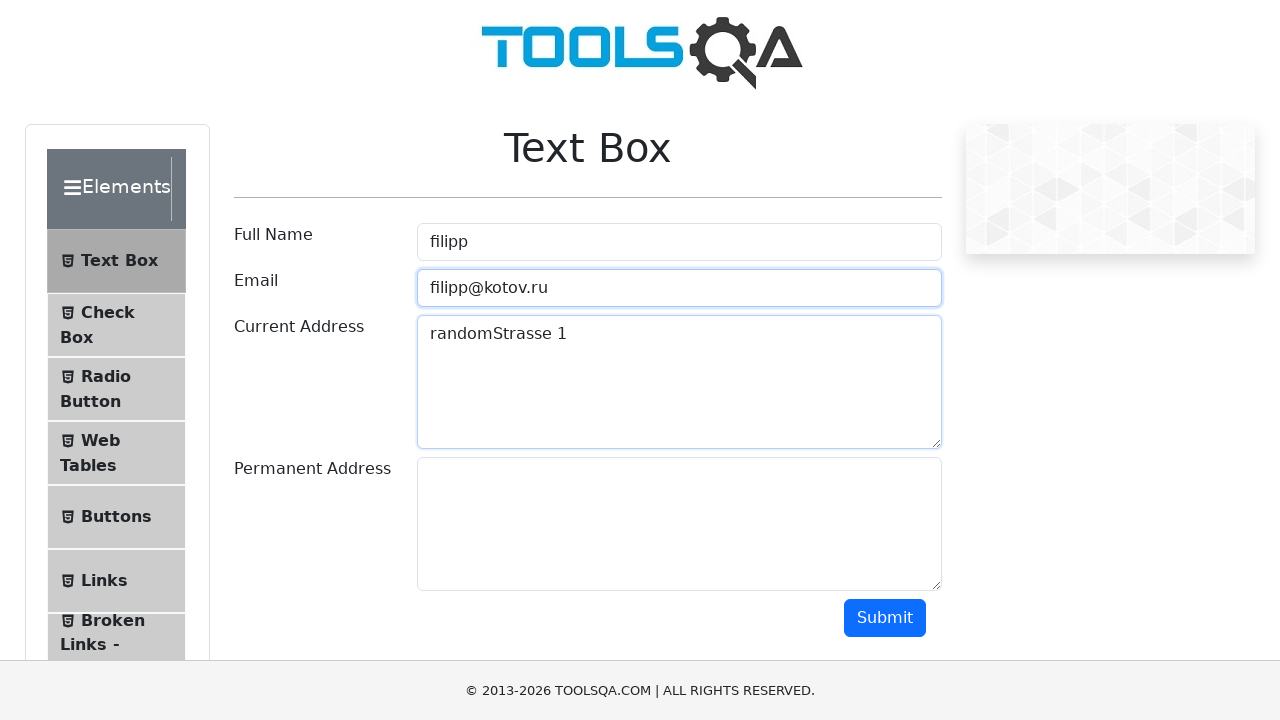

Filled permanent address field with 'randomStrasse 1' on #permanentAddress
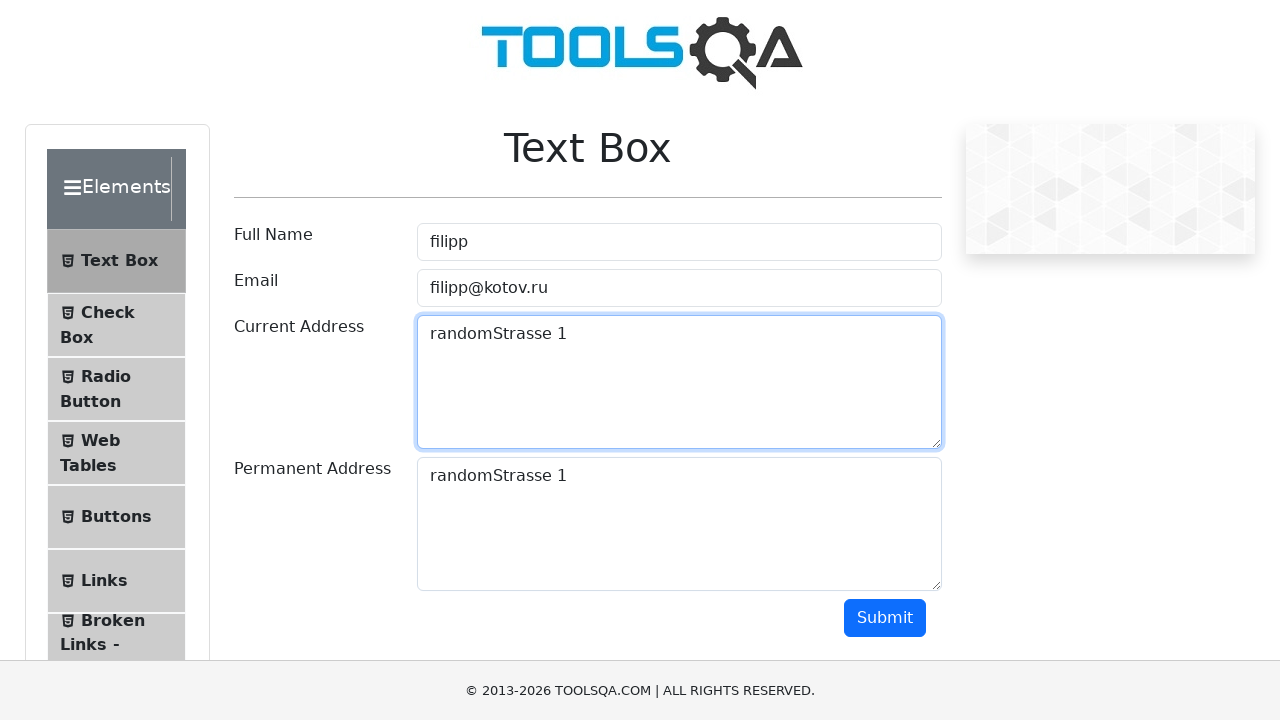

Clicked submit button to submit the form at (885, 618) on #submit
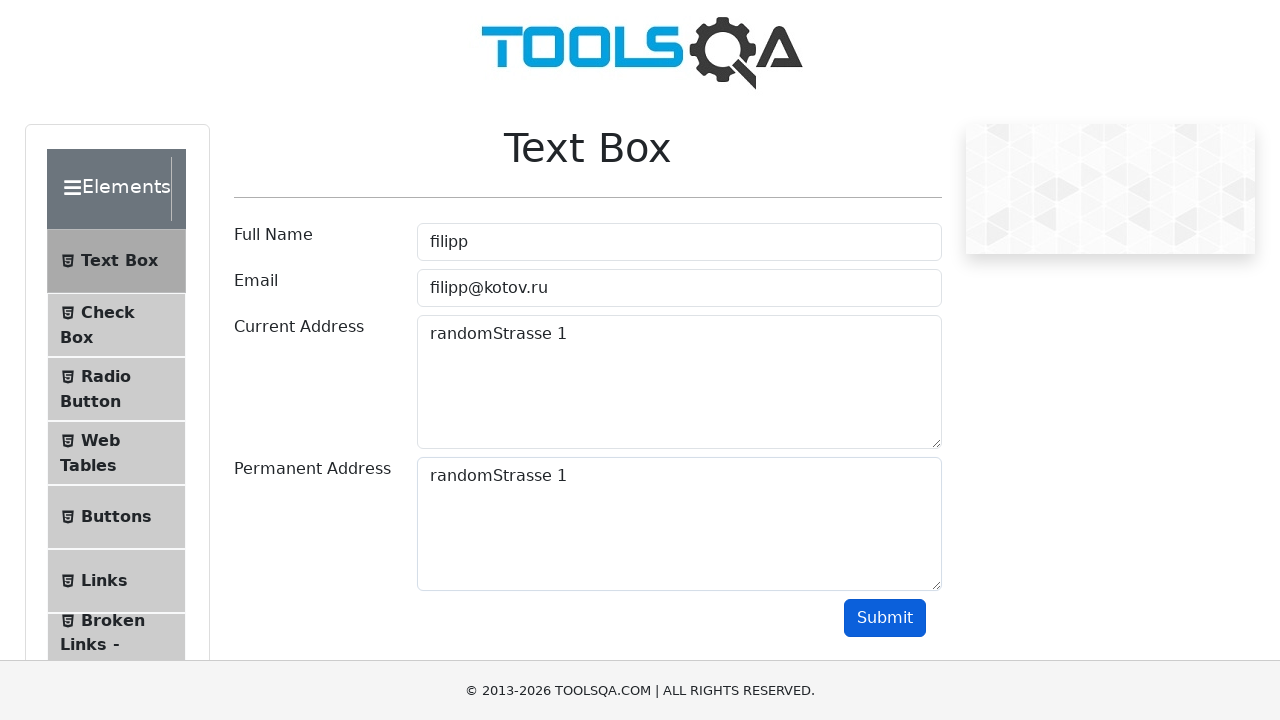

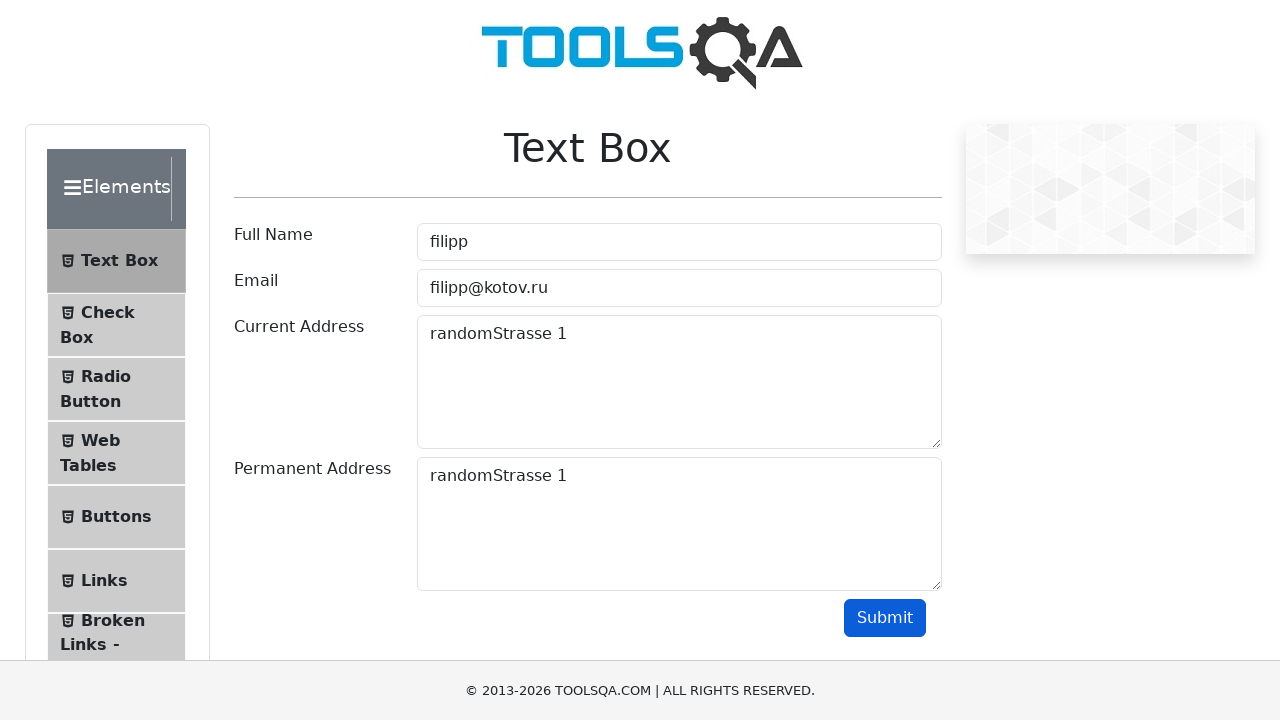